Tests the visibility and interaction with form elements including email textbox, education textarea, age radio button, and user text by filling in values and clicking elements.

Starting URL: https://automationfc.github.io/basic-form/index.html

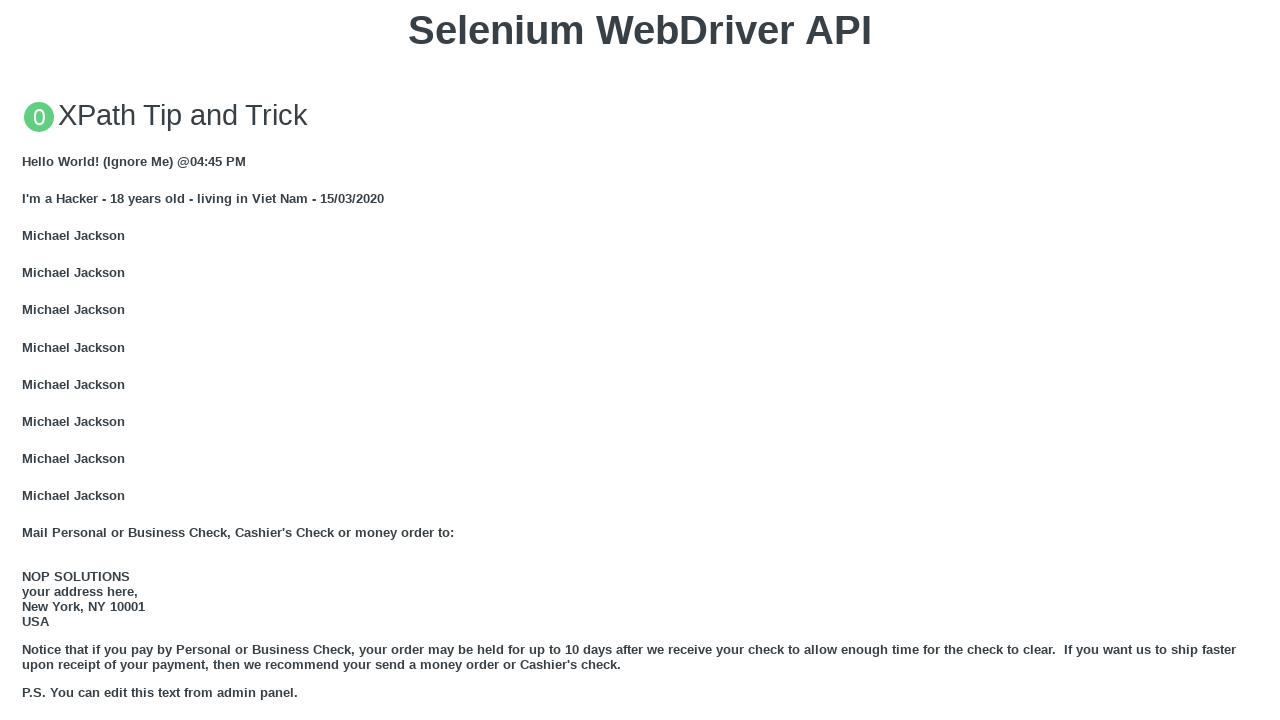

Email textbox is visible and filled with 'Tharo beautifull' on #mail
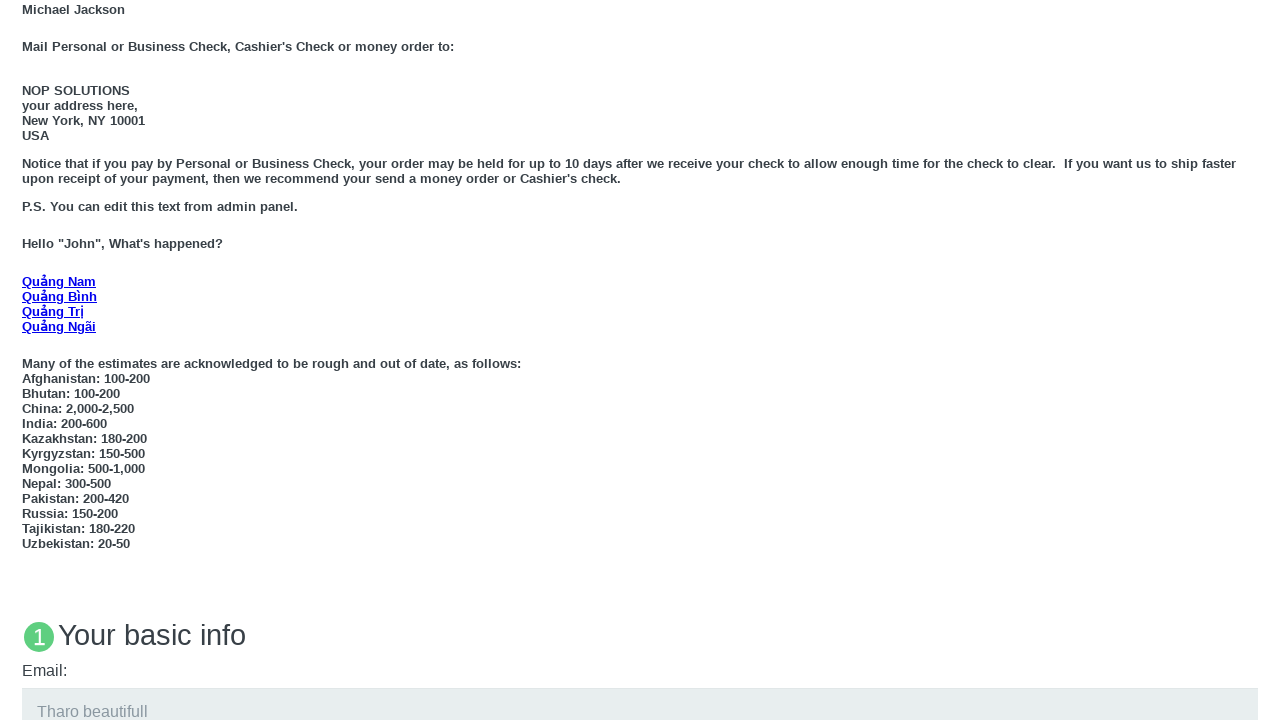

Education textarea is visible and filled with 'Đại Học' on #edu
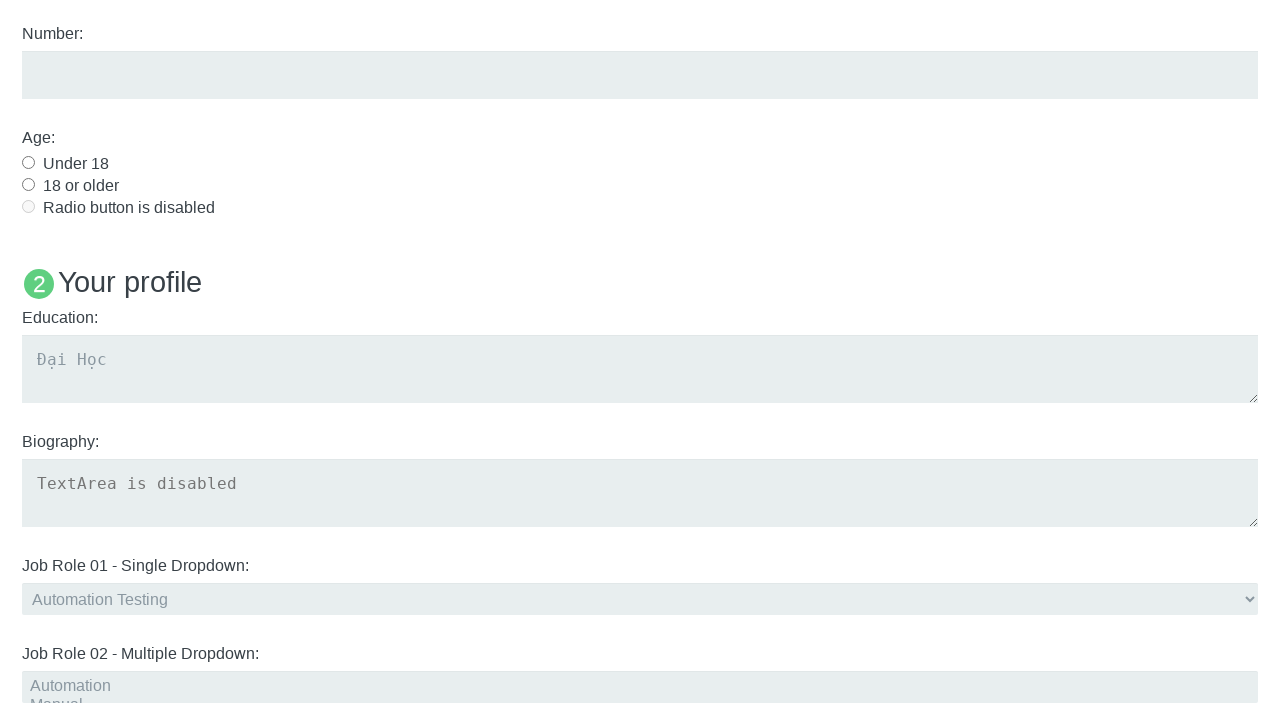

Age radio button 'under_18' is visible and clicked at (28, 162) on #under_18
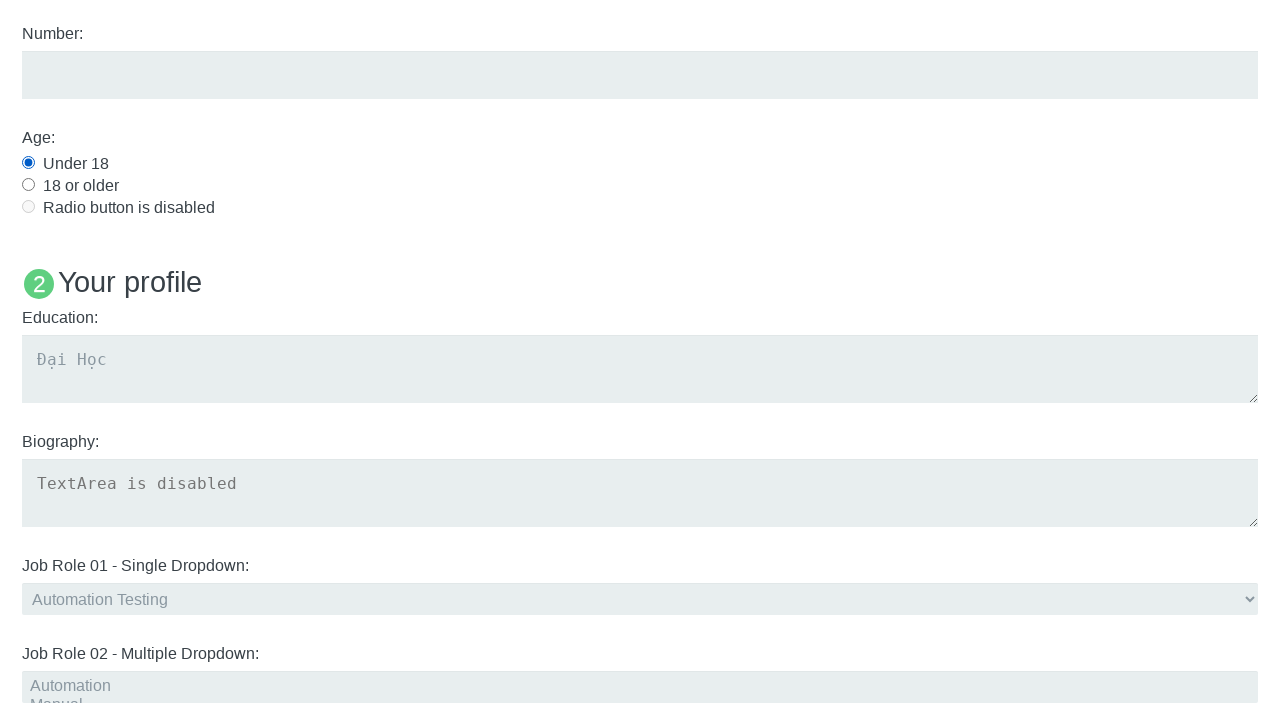

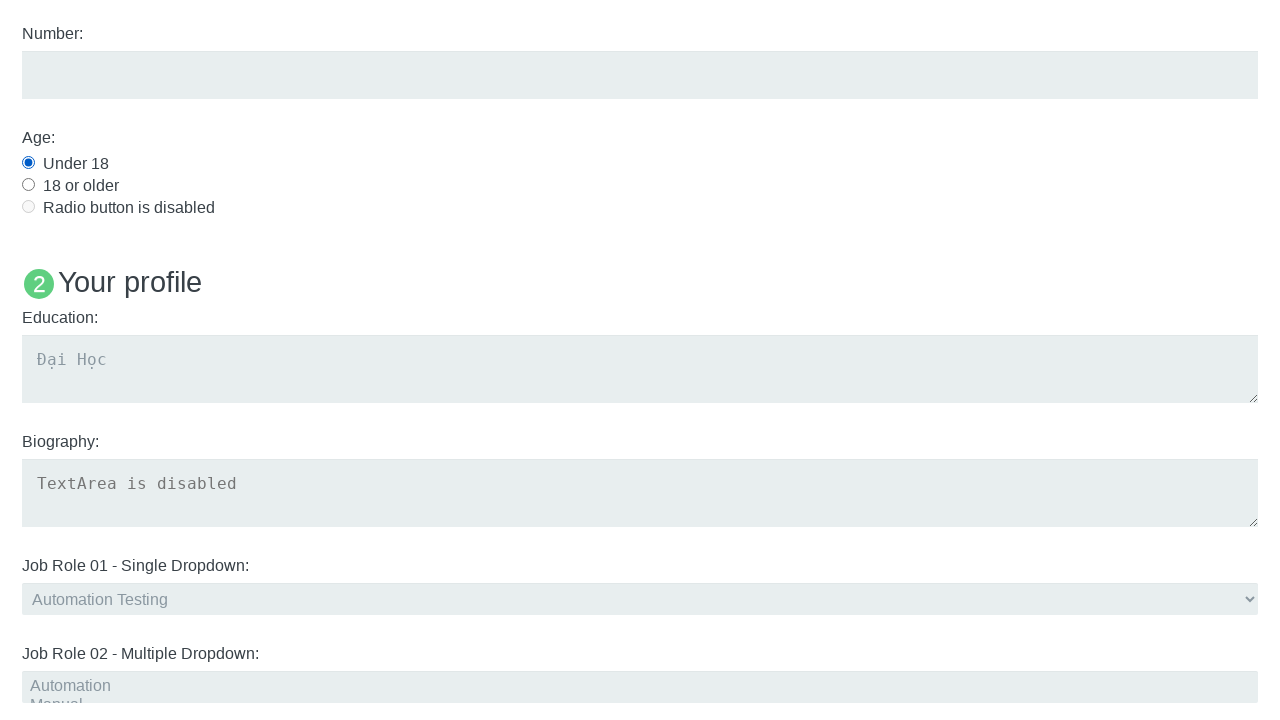